Tests a slow calculator web application by performing a simple addition (7 + 3) and waiting for the result to display on screen.

Starting URL: https://bonigarcia.dev/selenium-webdriver-java/slow-calculator.html

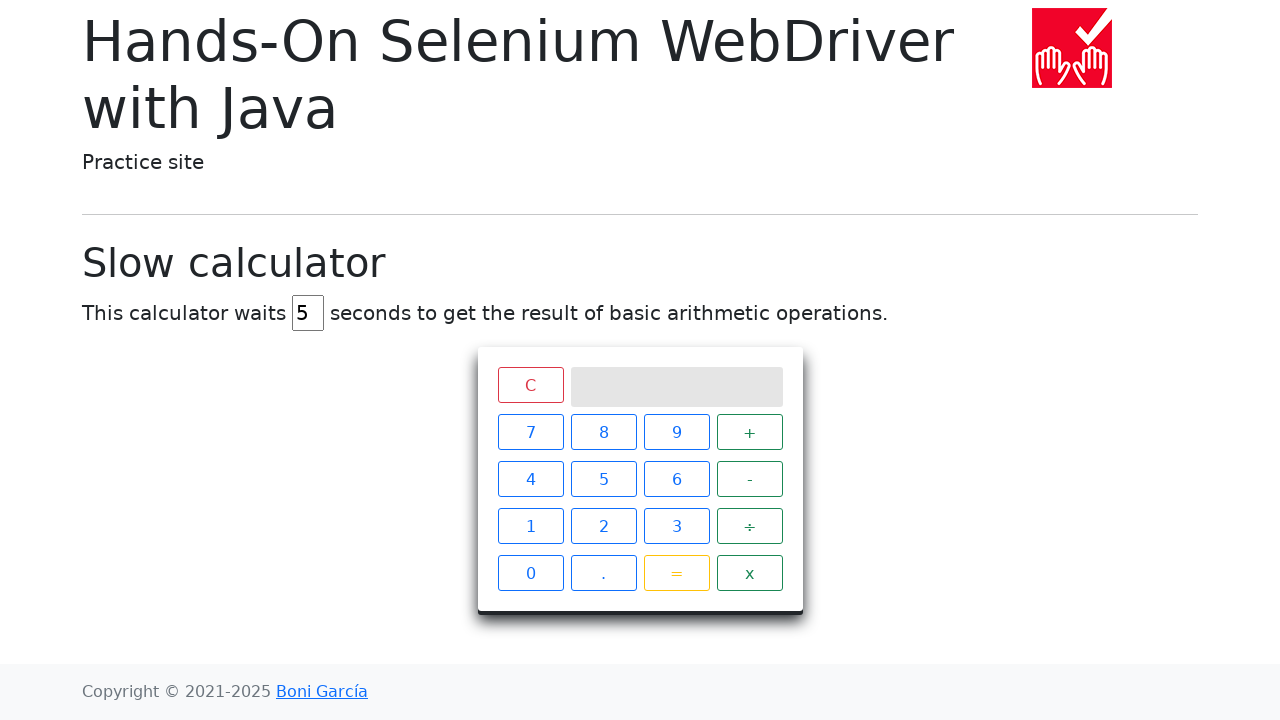

Navigated to slow calculator application
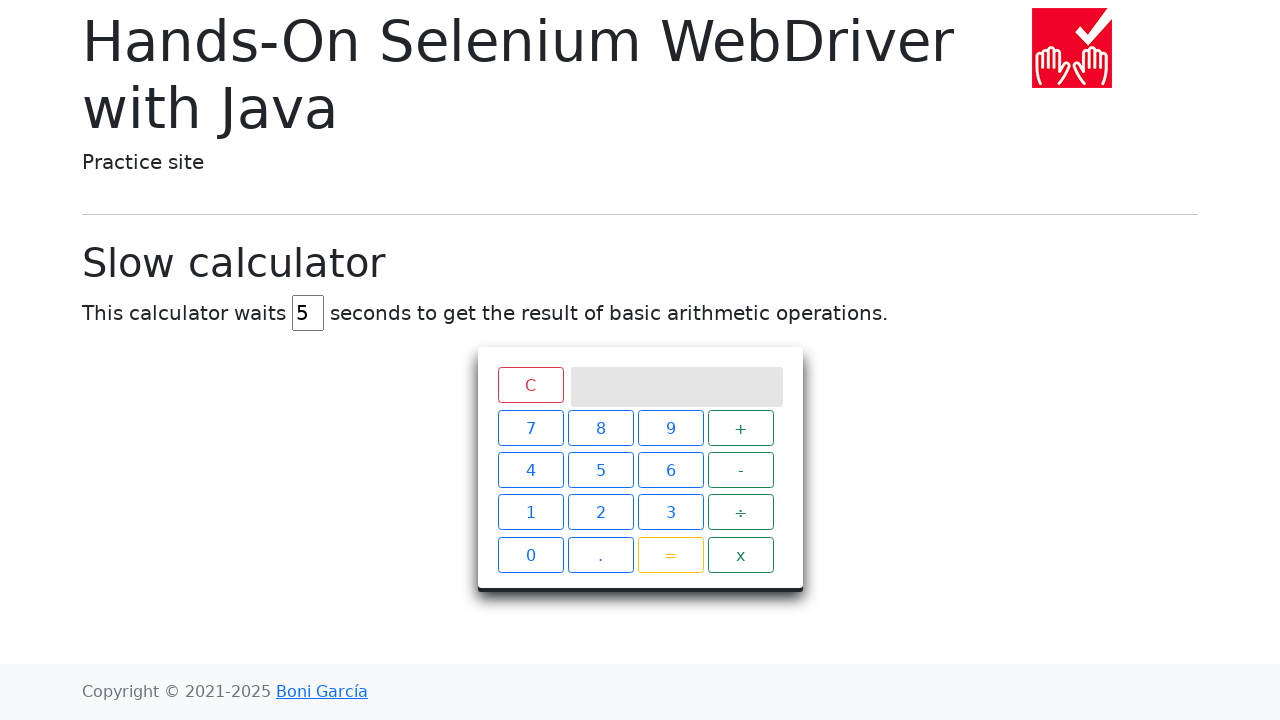

Clicked number 7 at (530, 432) on xpath=//span[text()='7']
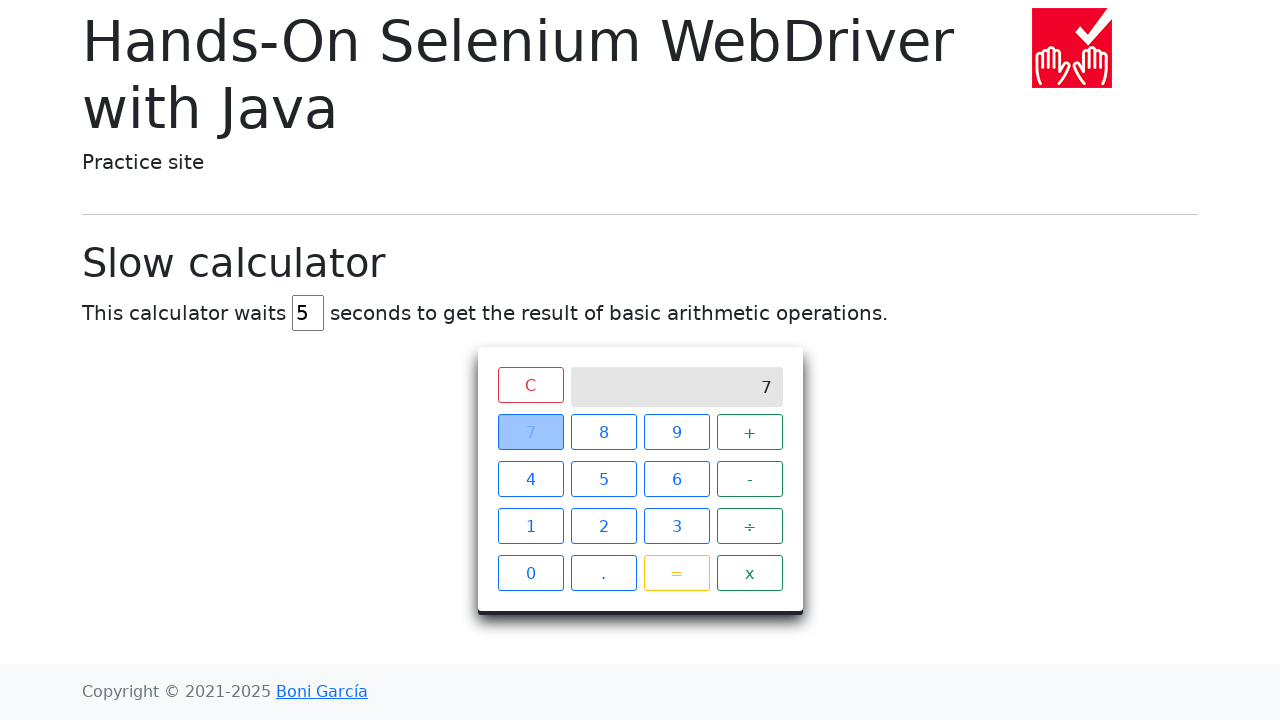

Clicked the plus operator at (750, 432) on xpath=//span[text()='+']
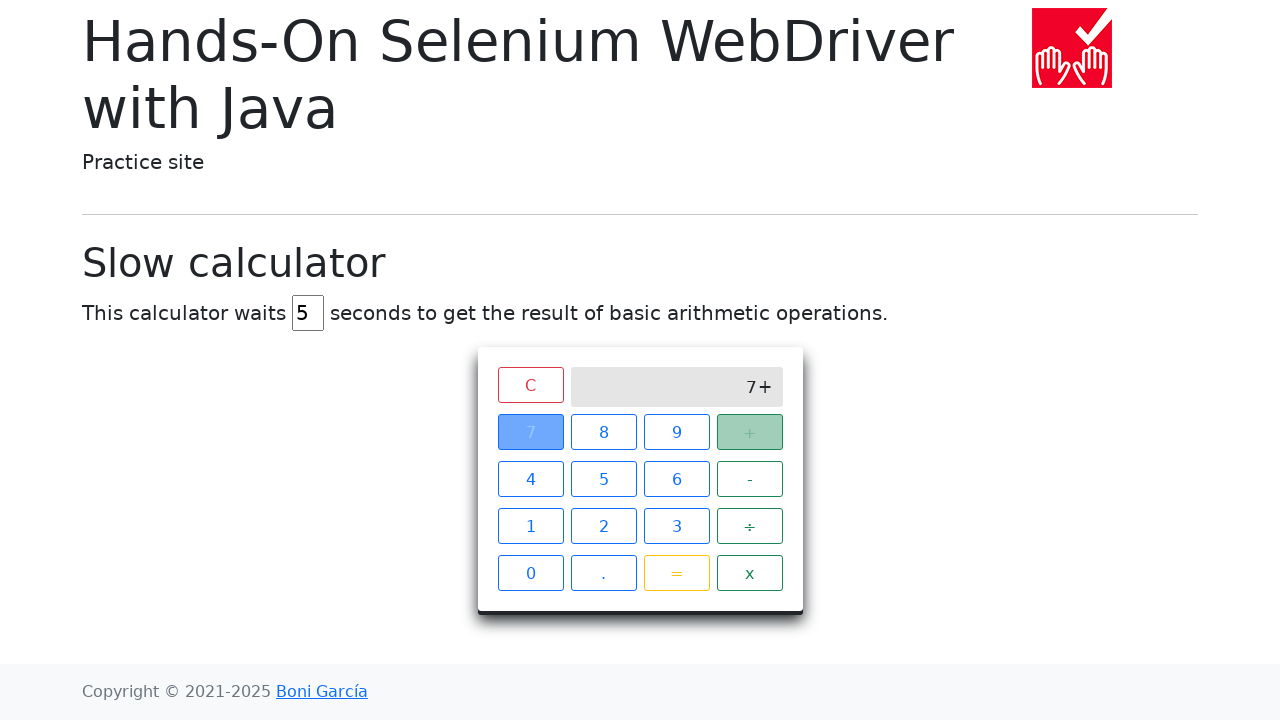

Clicked number 3 at (676, 526) on xpath=//span[text()='3']
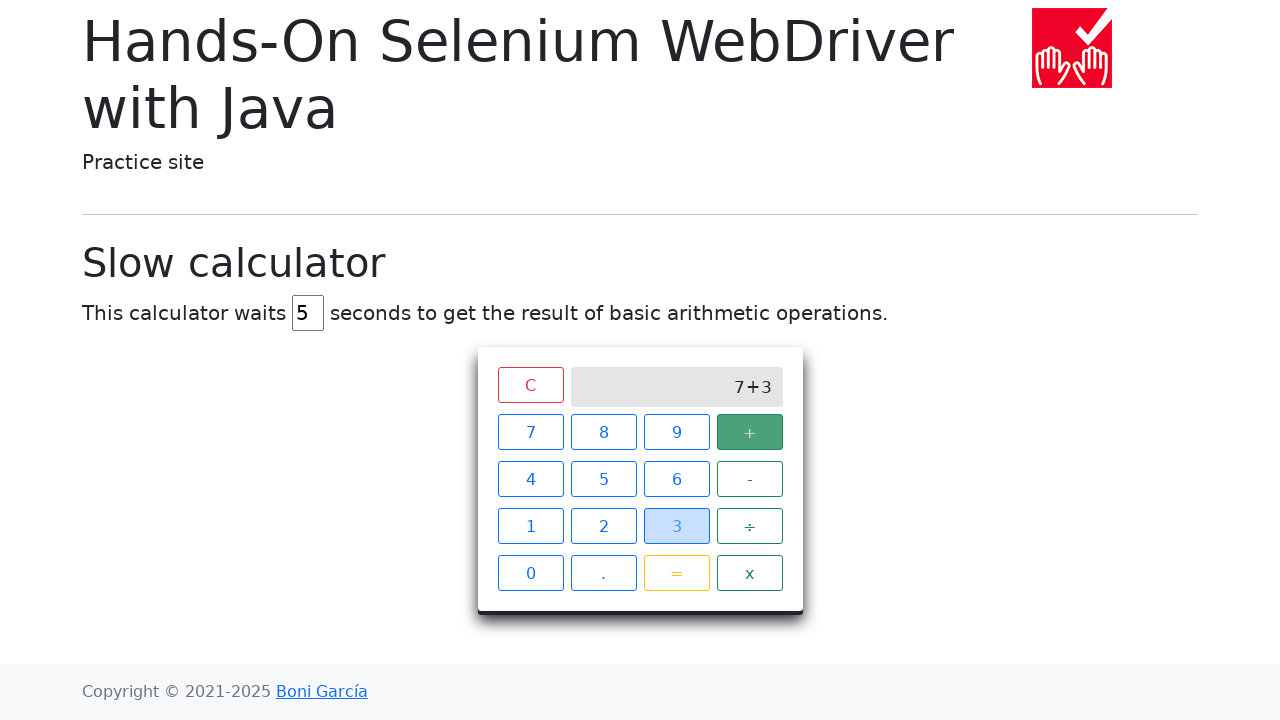

Clicked equals button to calculate at (676, 573) on xpath=//span[text()='=']
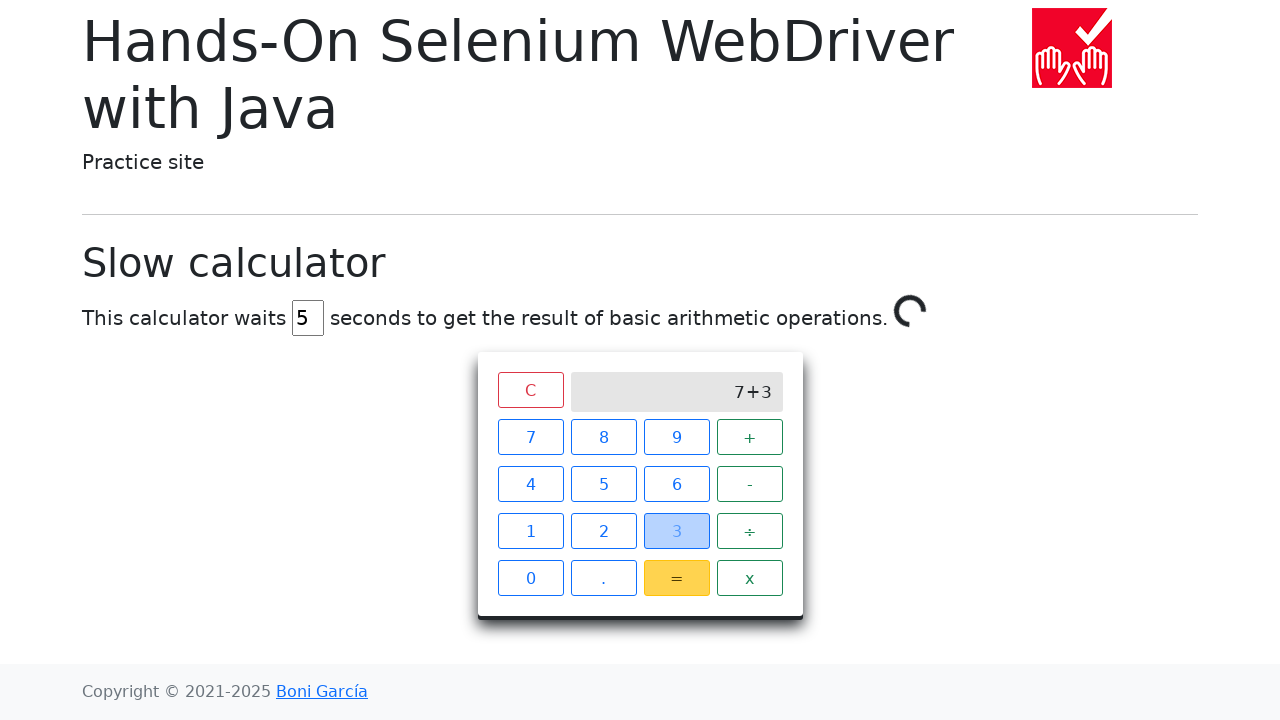

Result '10' displayed on calculator screen
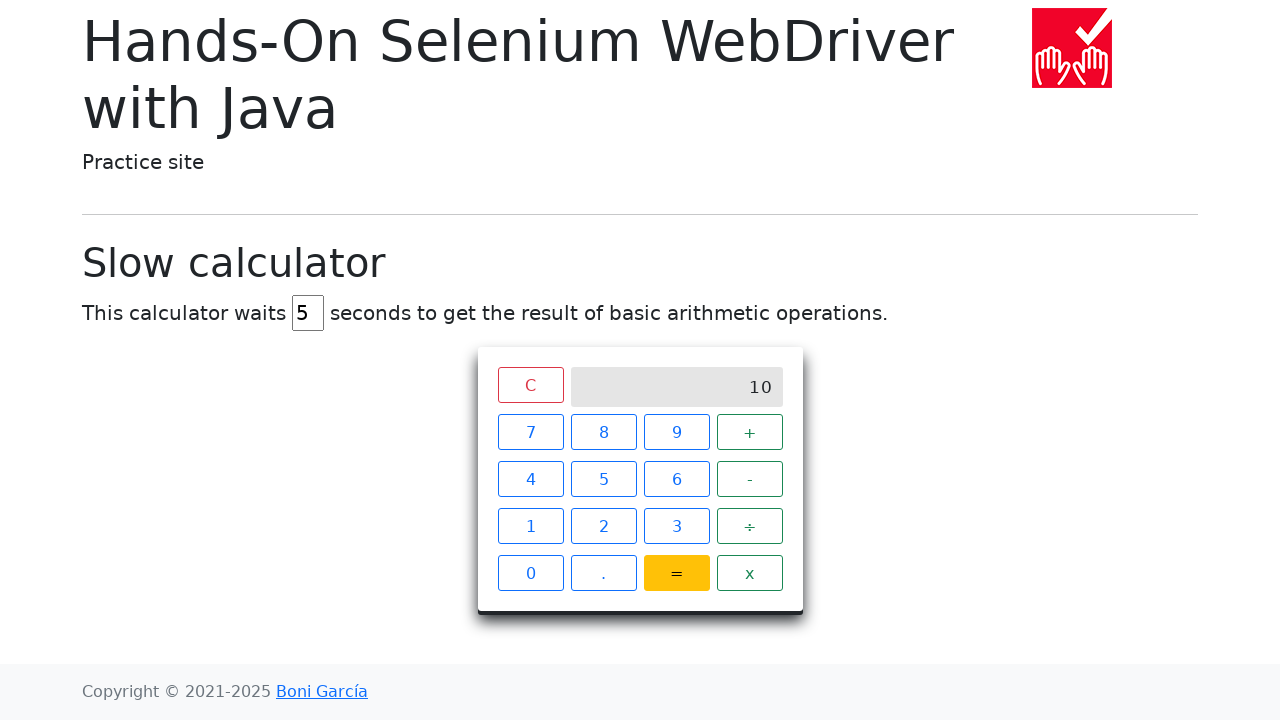

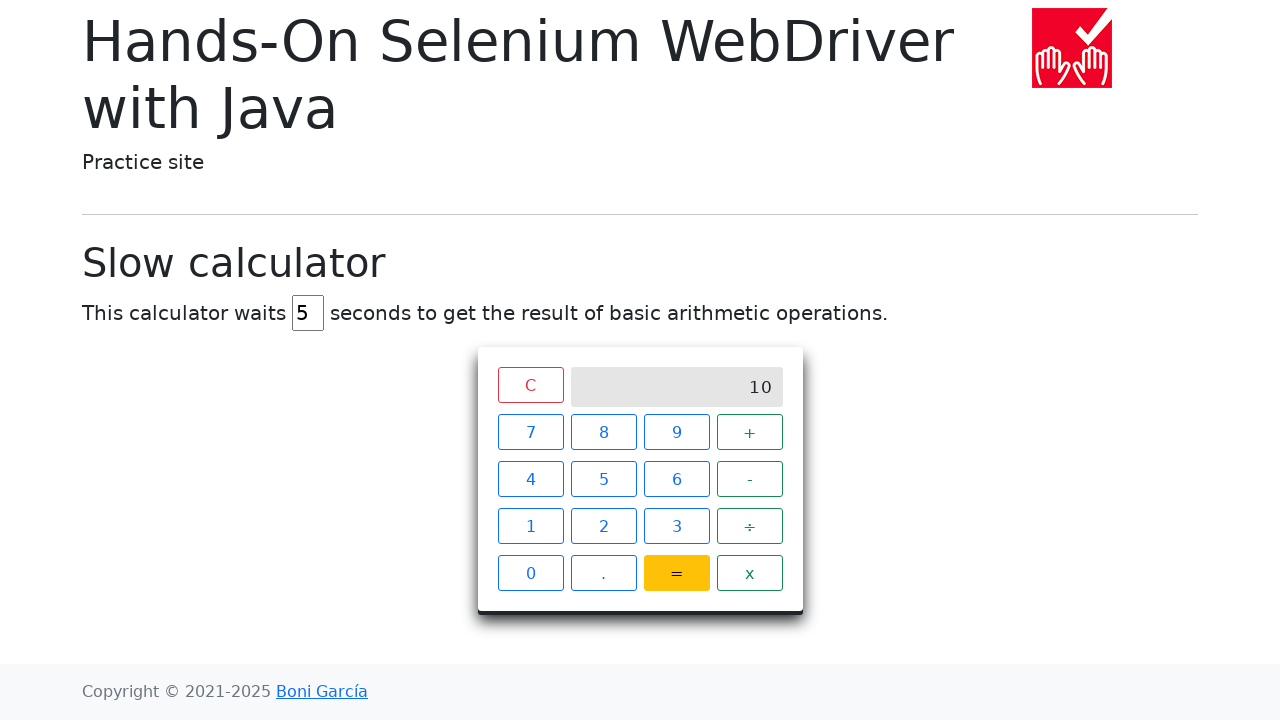